Tests a form by filling in header, MKE, OAI, and name input fields, submitting the form, checking for error messages, and then clearing the form

Starting URL: https://devmountain-qa.github.io/enter-wanted/1.4_Assignment/index.html

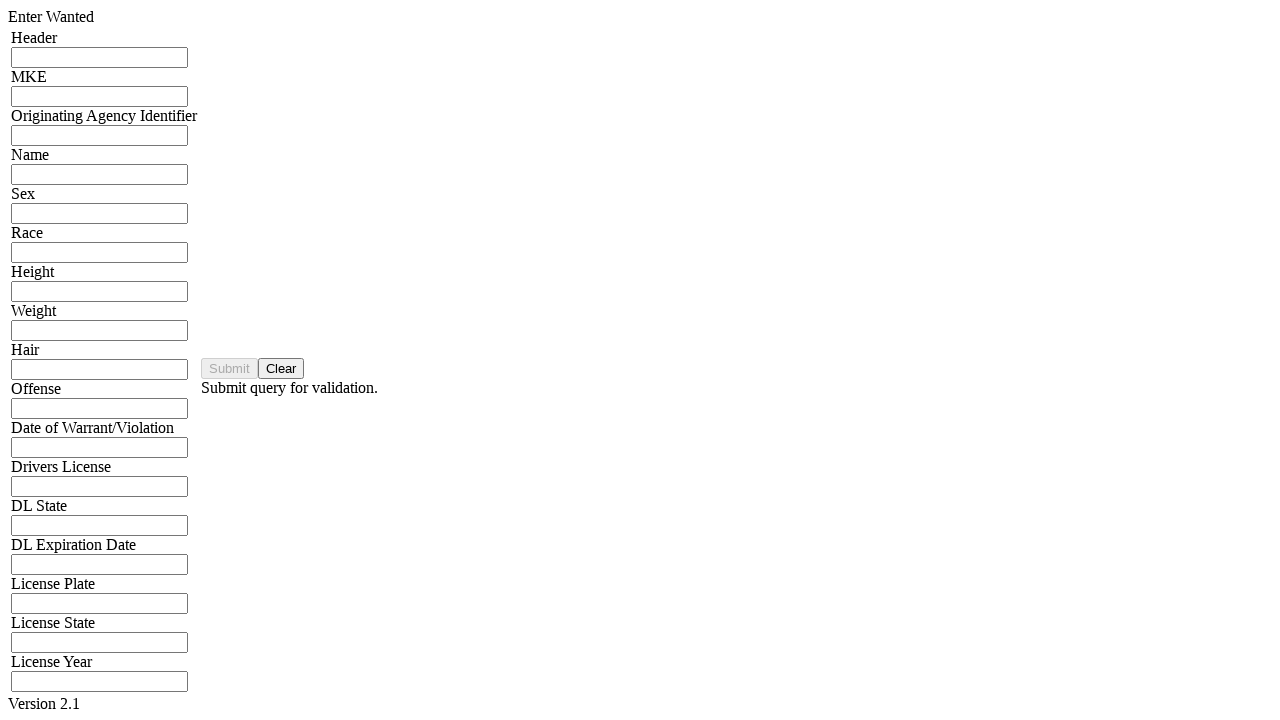

Filled header input field with 'Apple' on input[name='hdrInput']
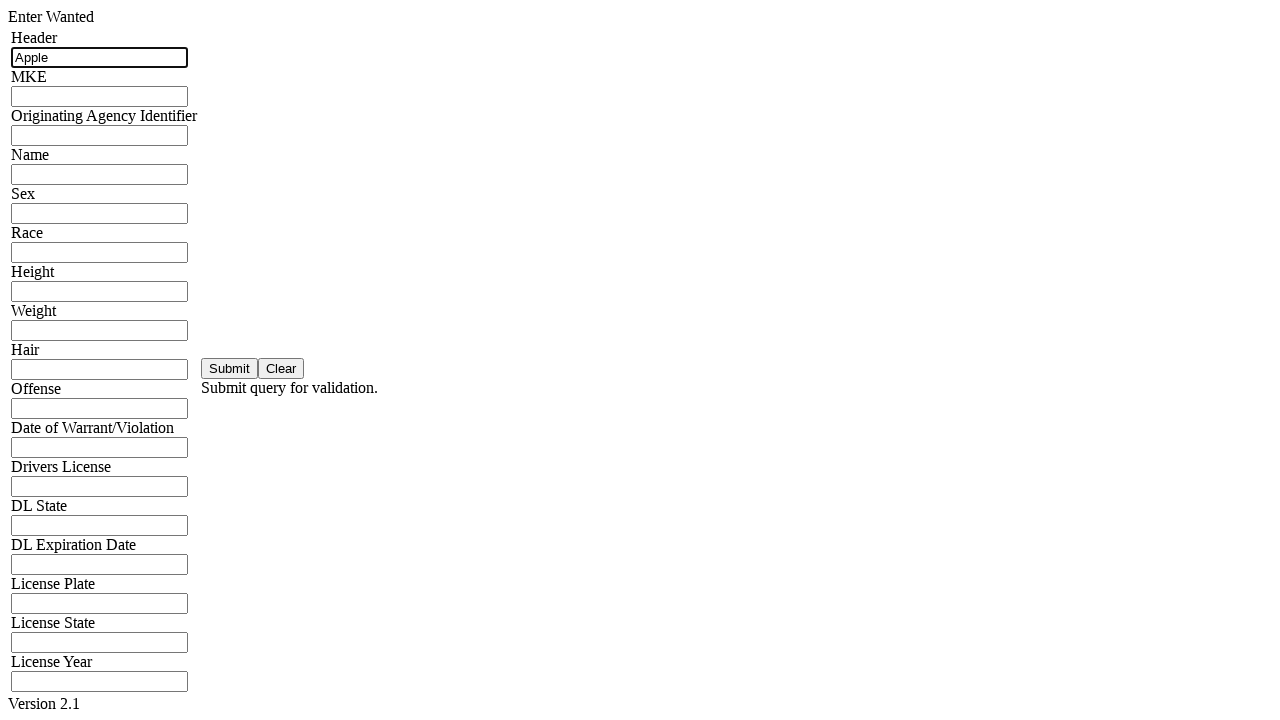

Filled MKE input field with 'Banana' on input[name='mkeInput']
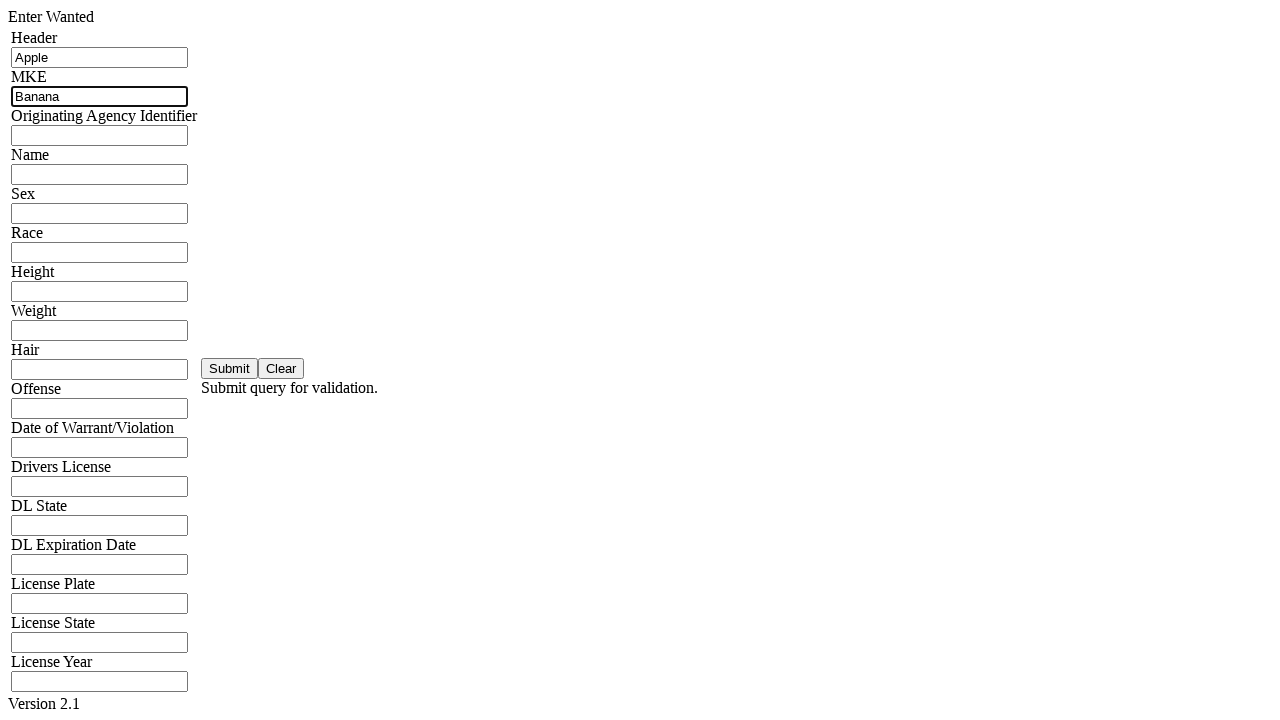

Filled OAI/ORI input field with 'Apple' on input[name='oriInput']
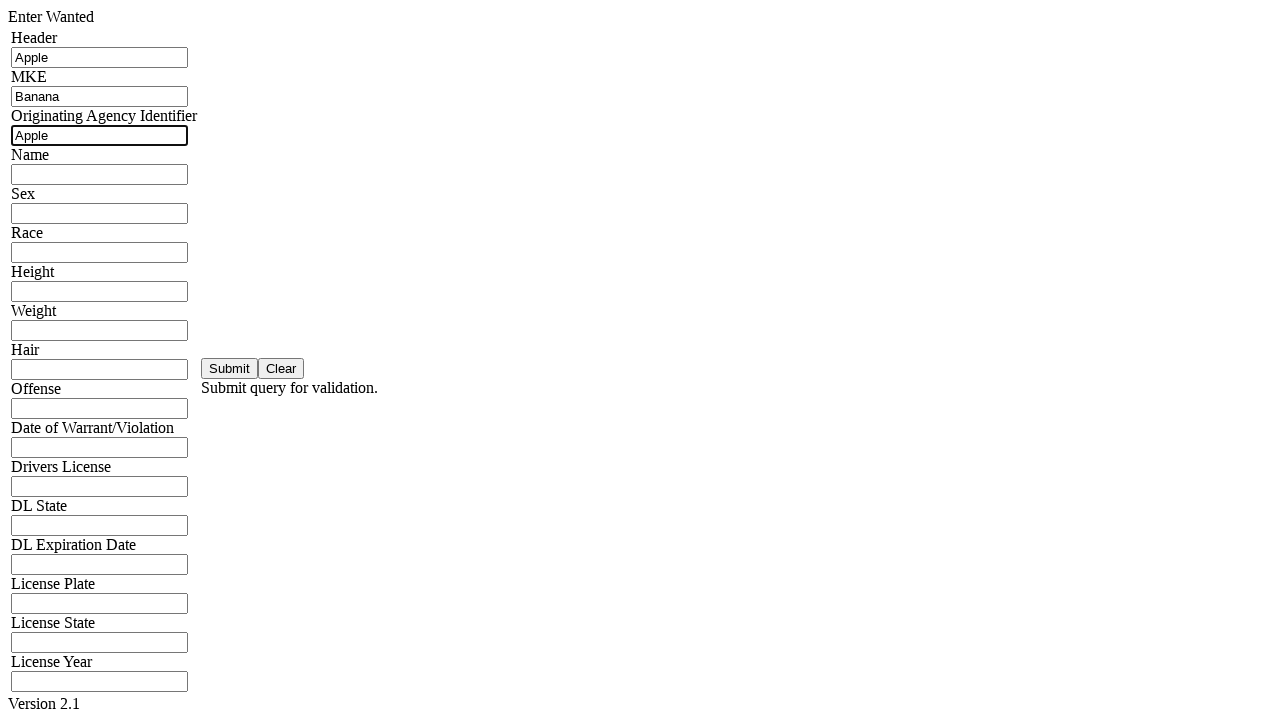

Filled name input field with 'Bob' on input[name='namInput']
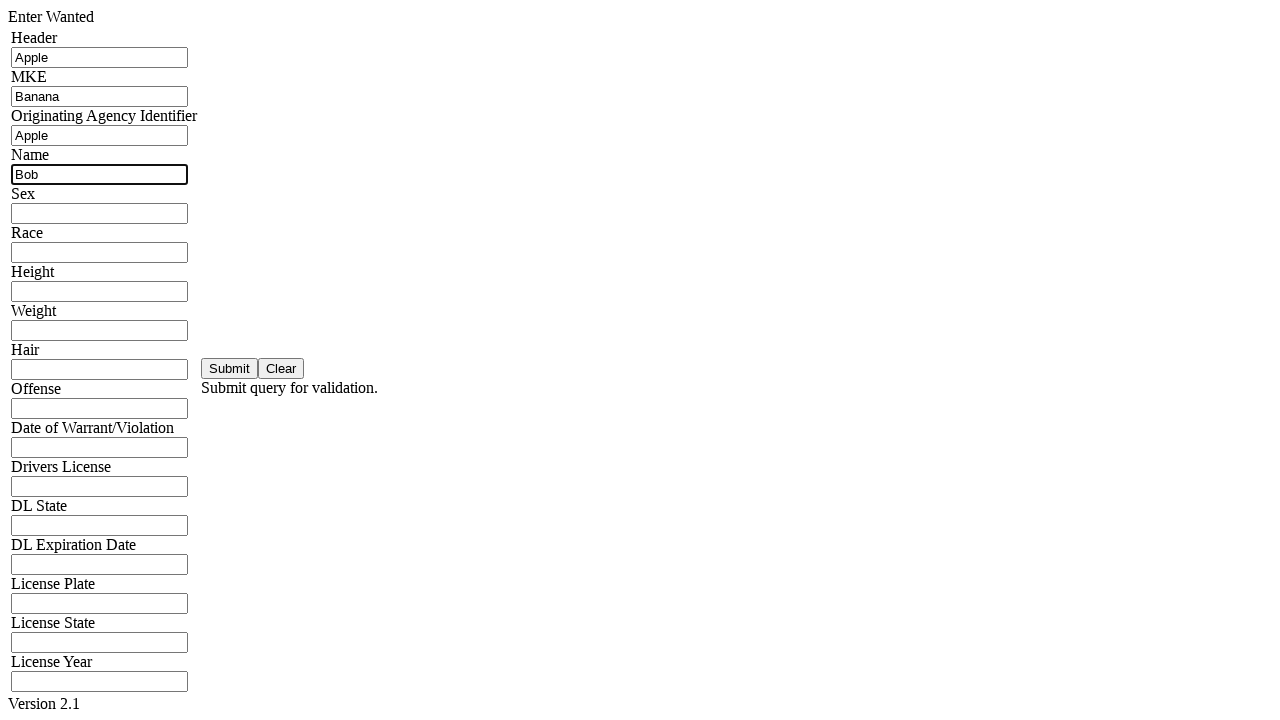

Clicked submit button to submit the form at (230, 368) on #saveBtn
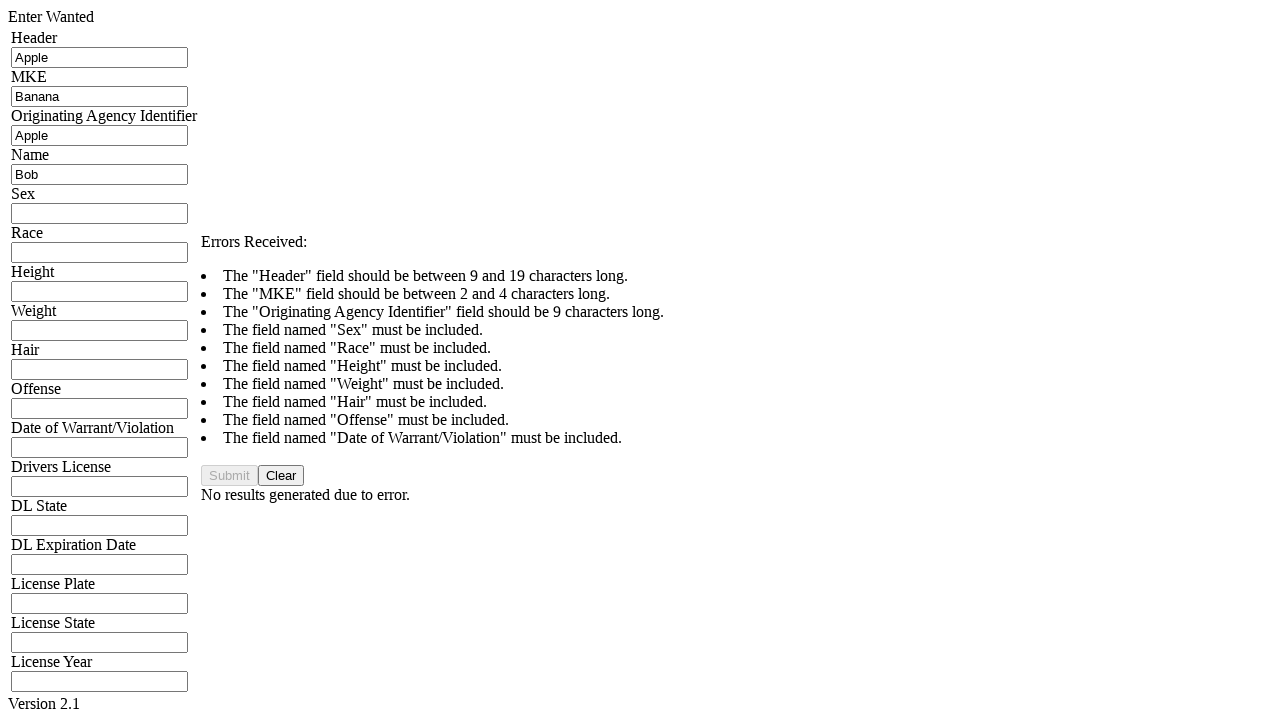

Error message appeared on page
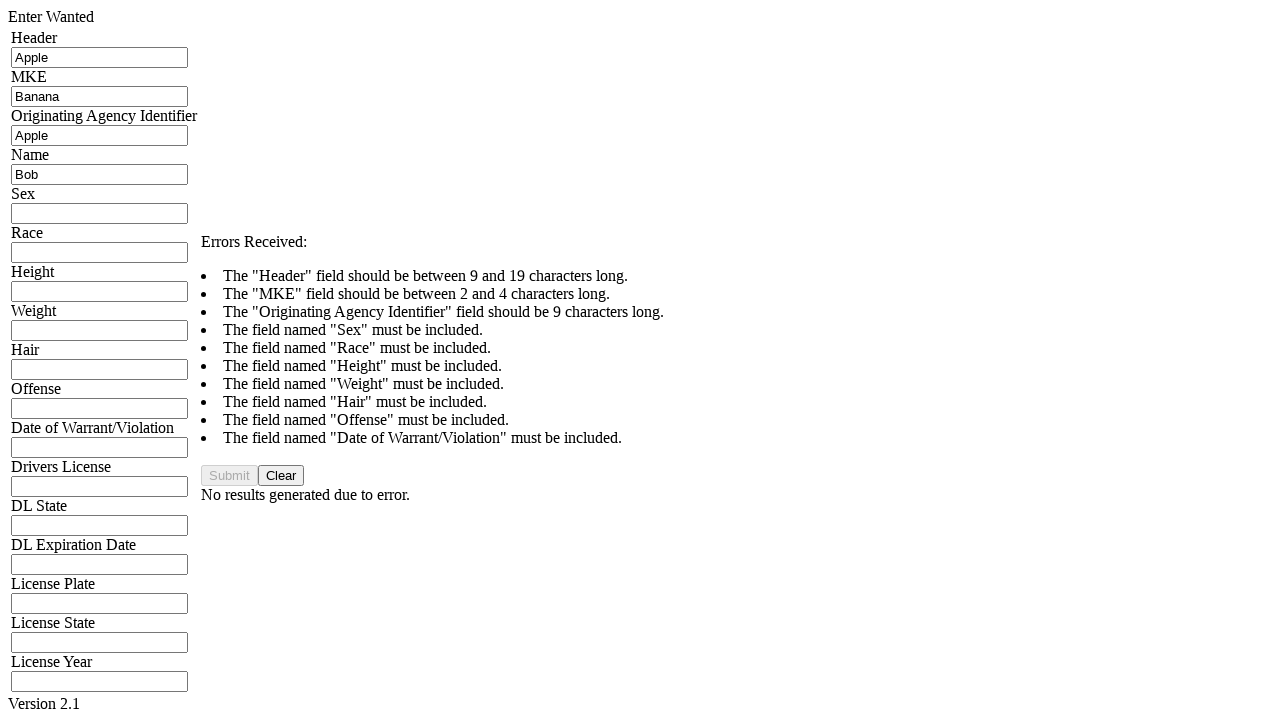

Clicked clear button to reset the form at (281, 476) on #clearBtn
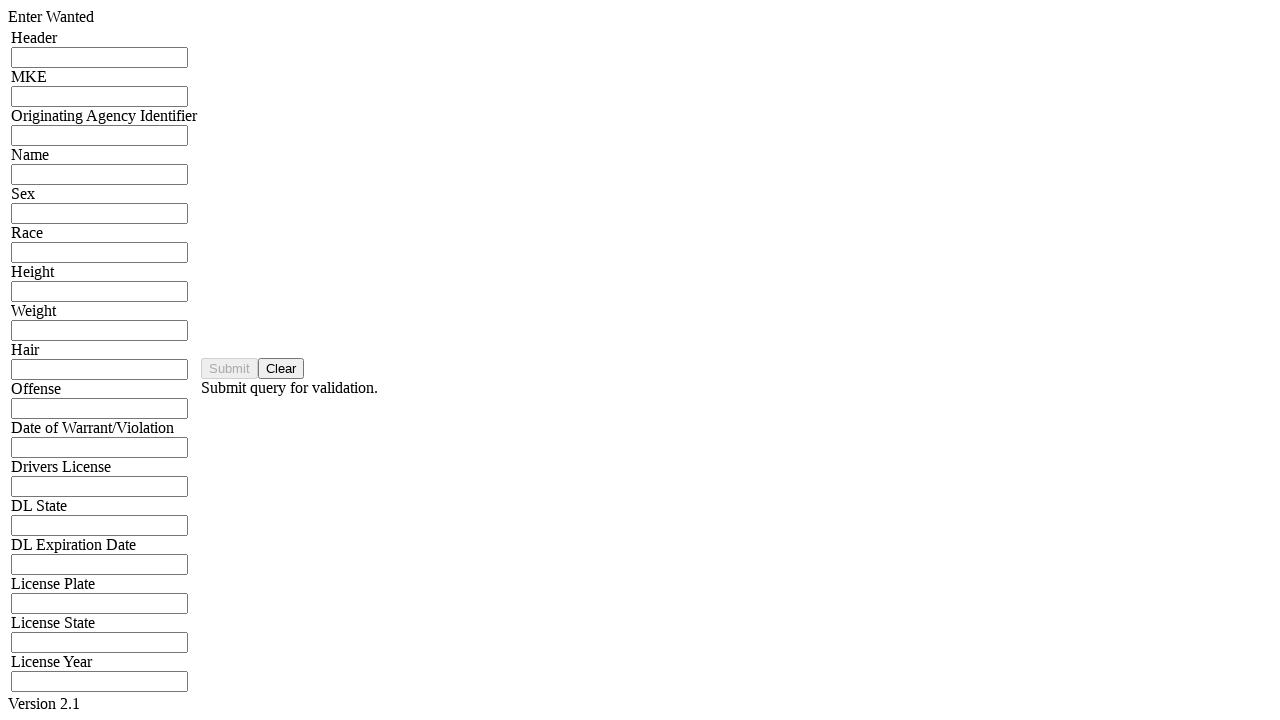

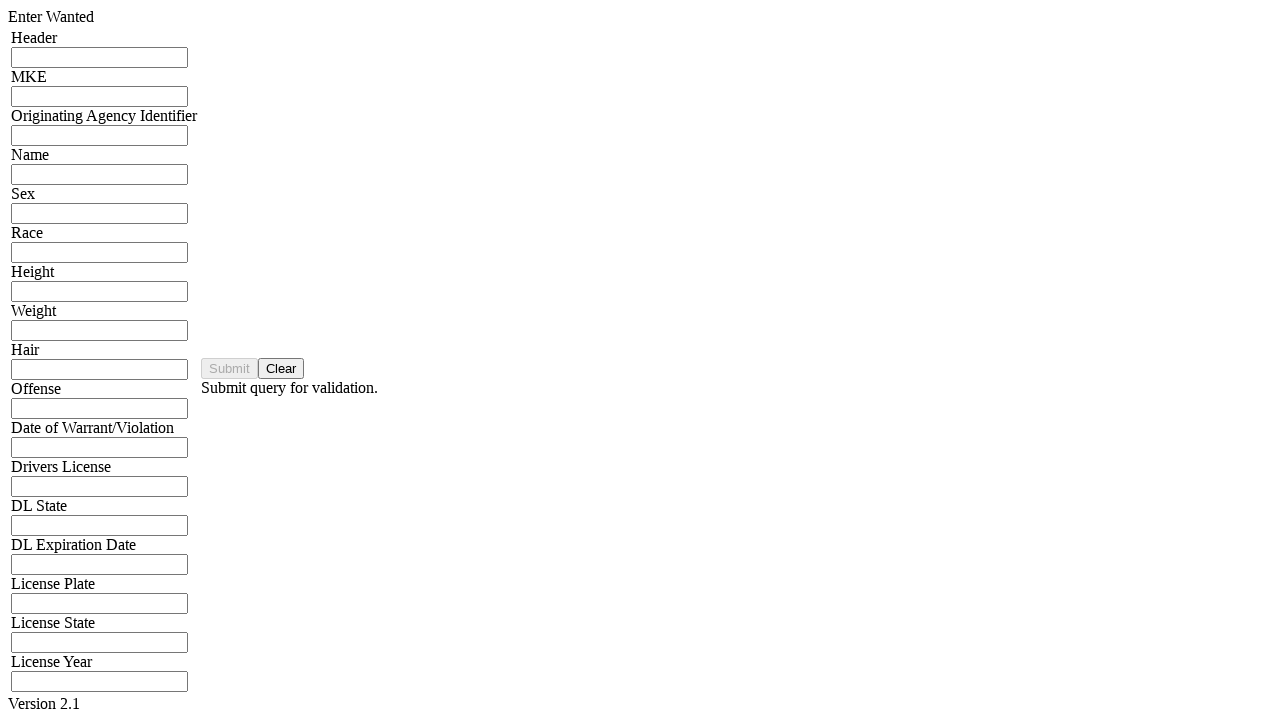